Tests table sorting, pagination, and filtering functionality on a product offers page by verifying sort order, searching through paginated results, and applying filters

Starting URL: https://rahulshettyacademy.com/seleniumPractise/#/offers

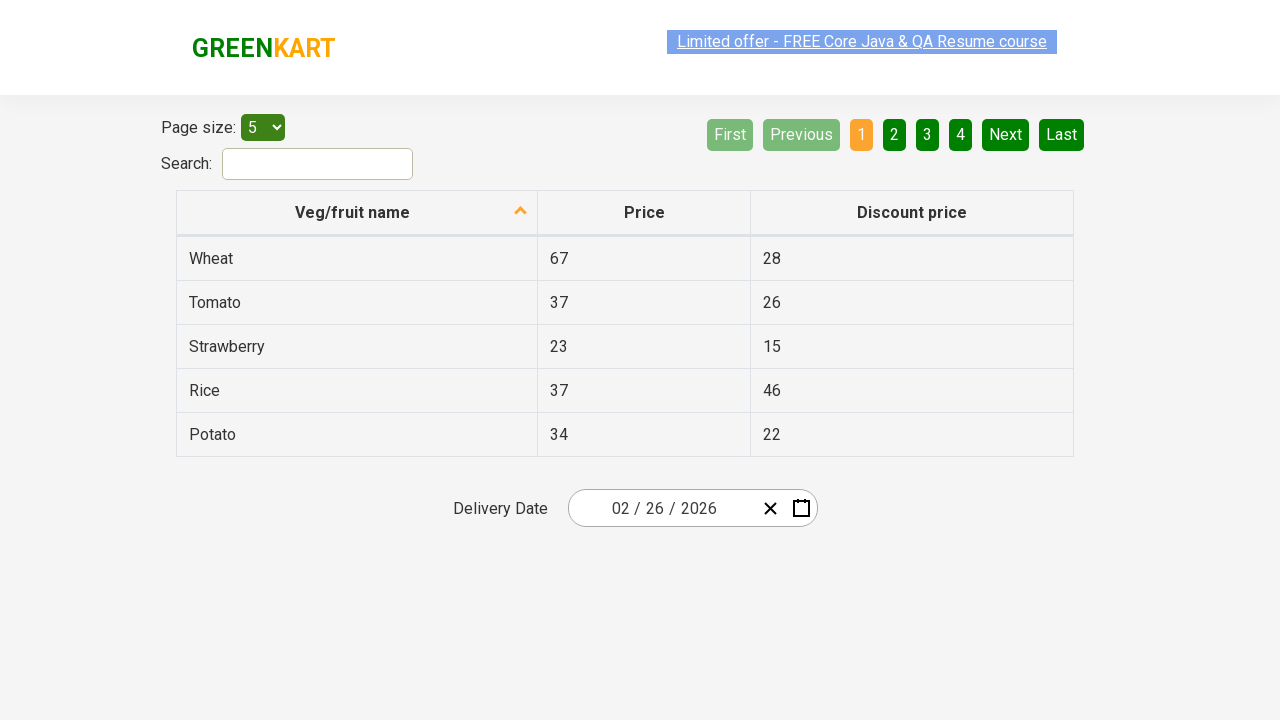

Clicked first column header to sort table at (357, 213) on xpath=//tr/th[1]
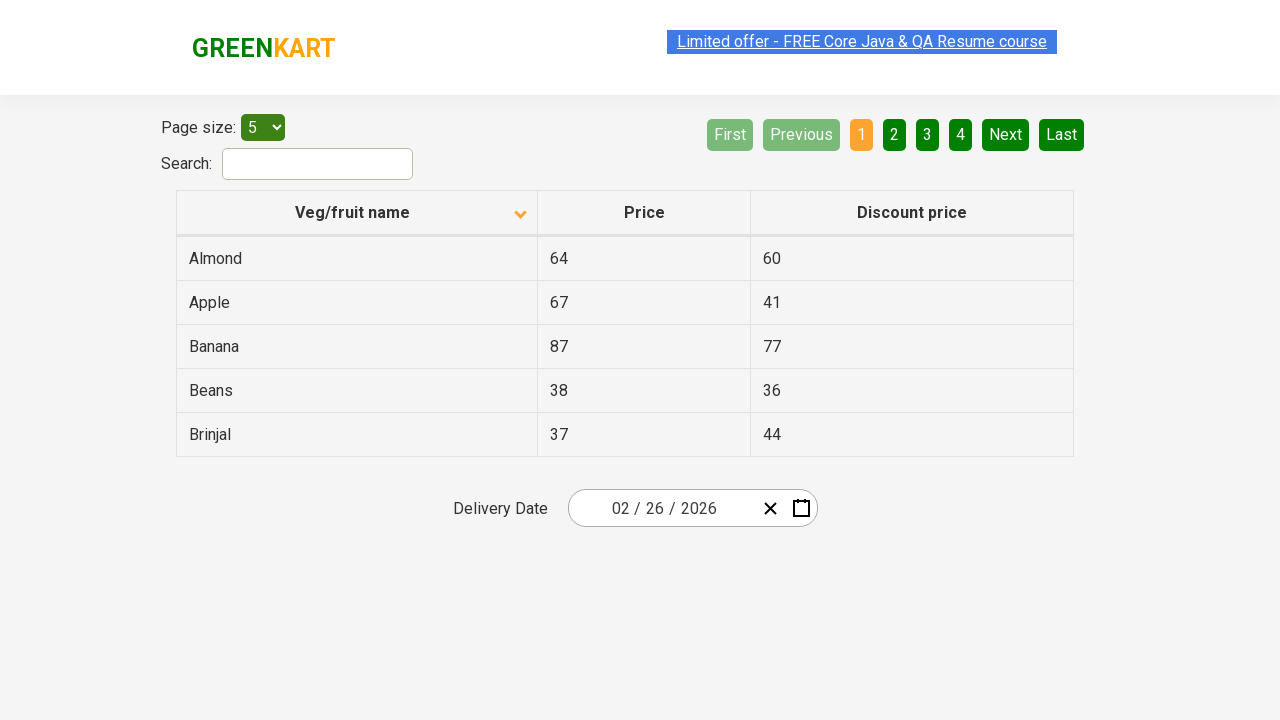

Table loaded with first column data visible
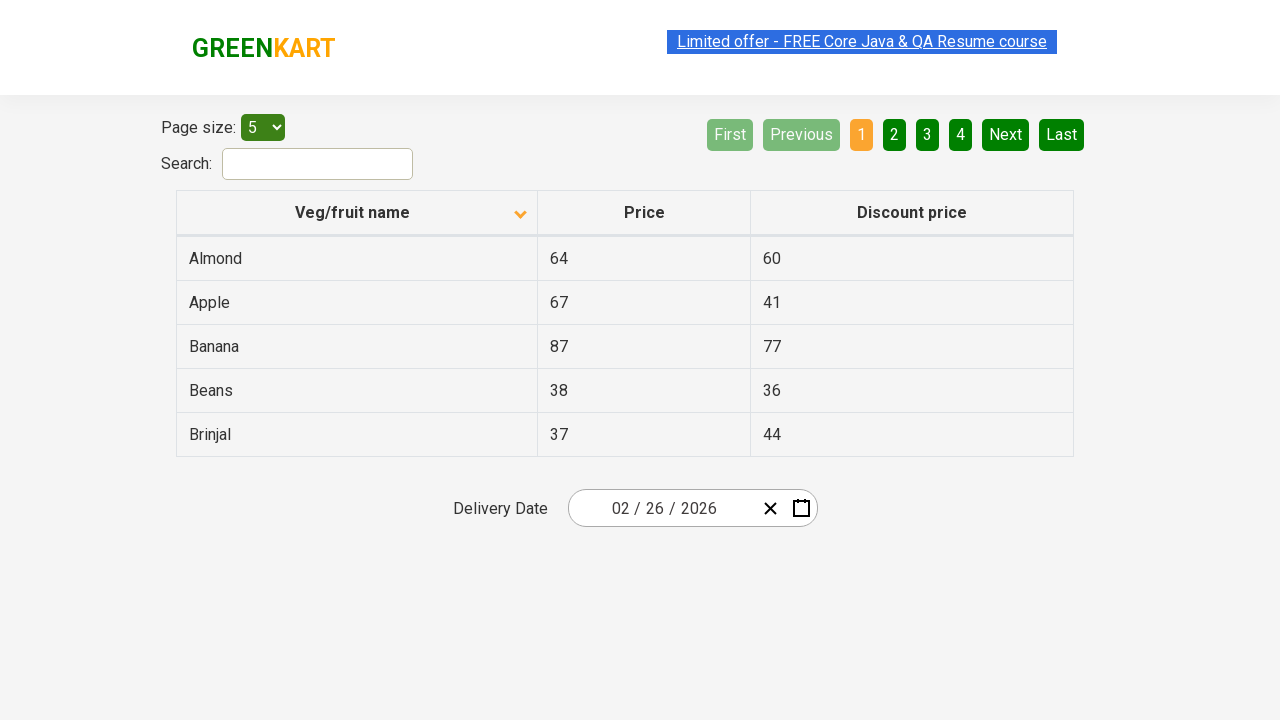

Retrieved 5 items from first column and verified sort order
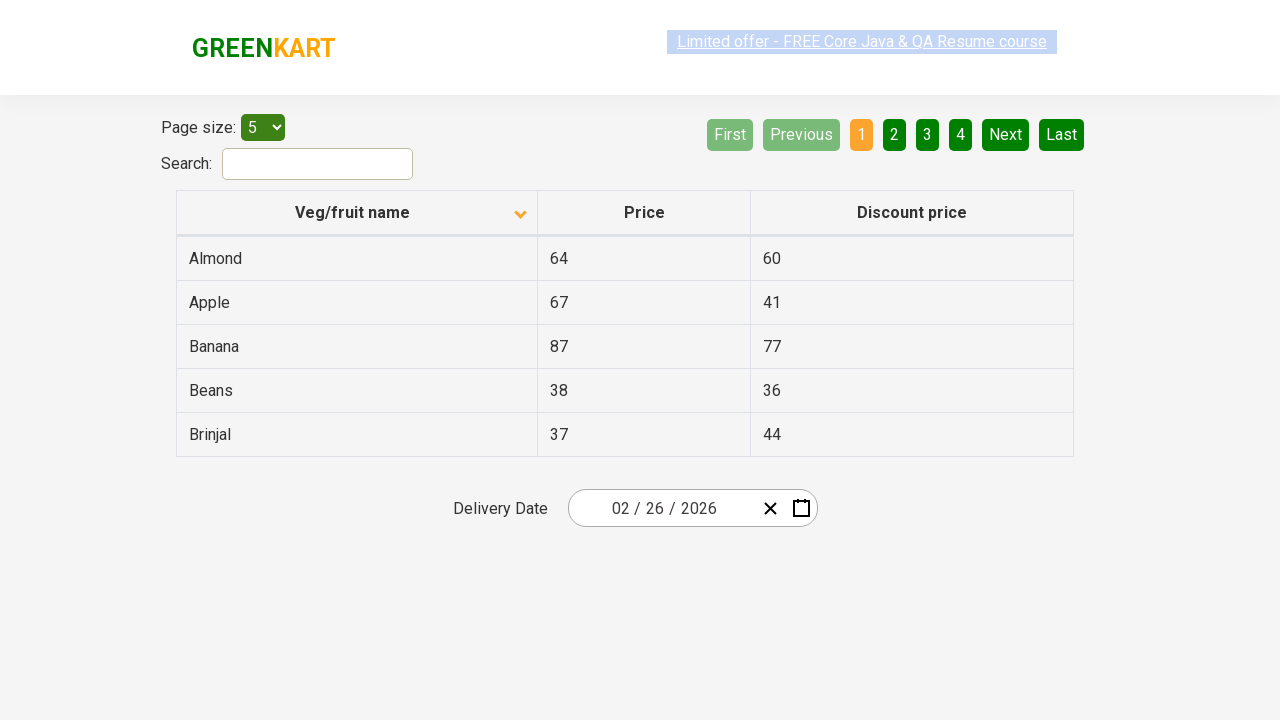

Asserted that table is correctly sorted in ascending order
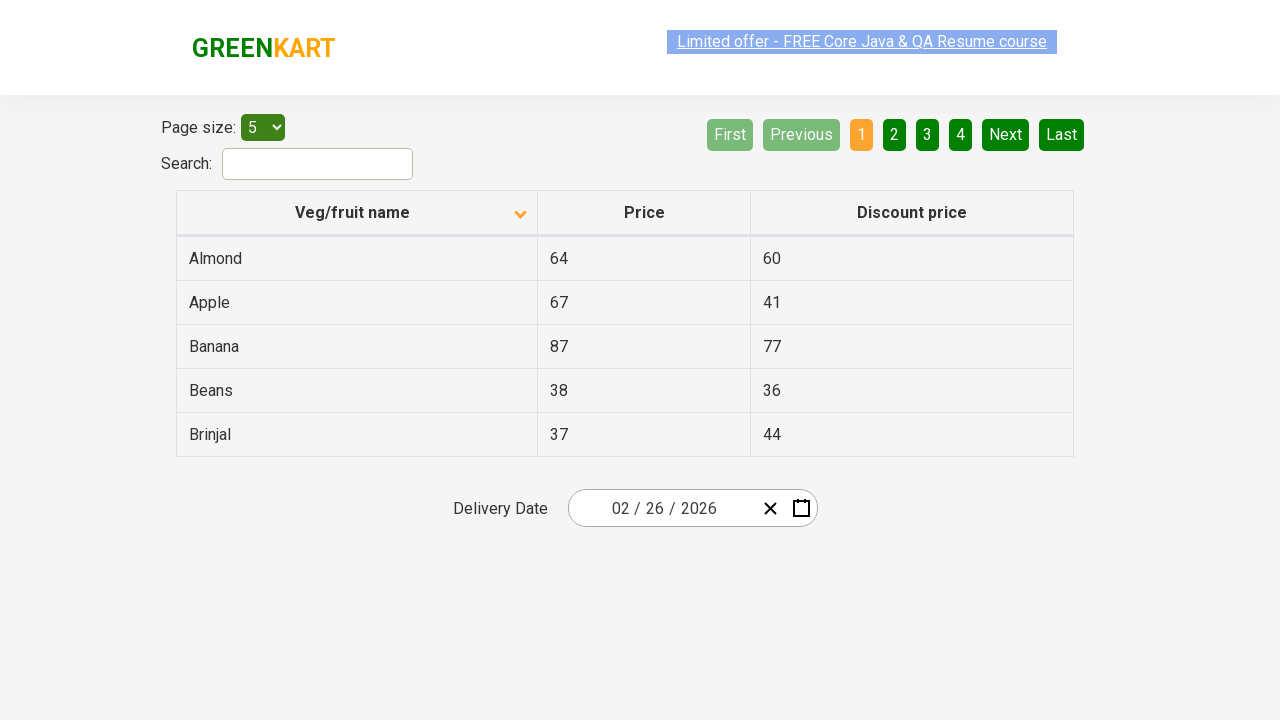

Found Apple product with price: 41
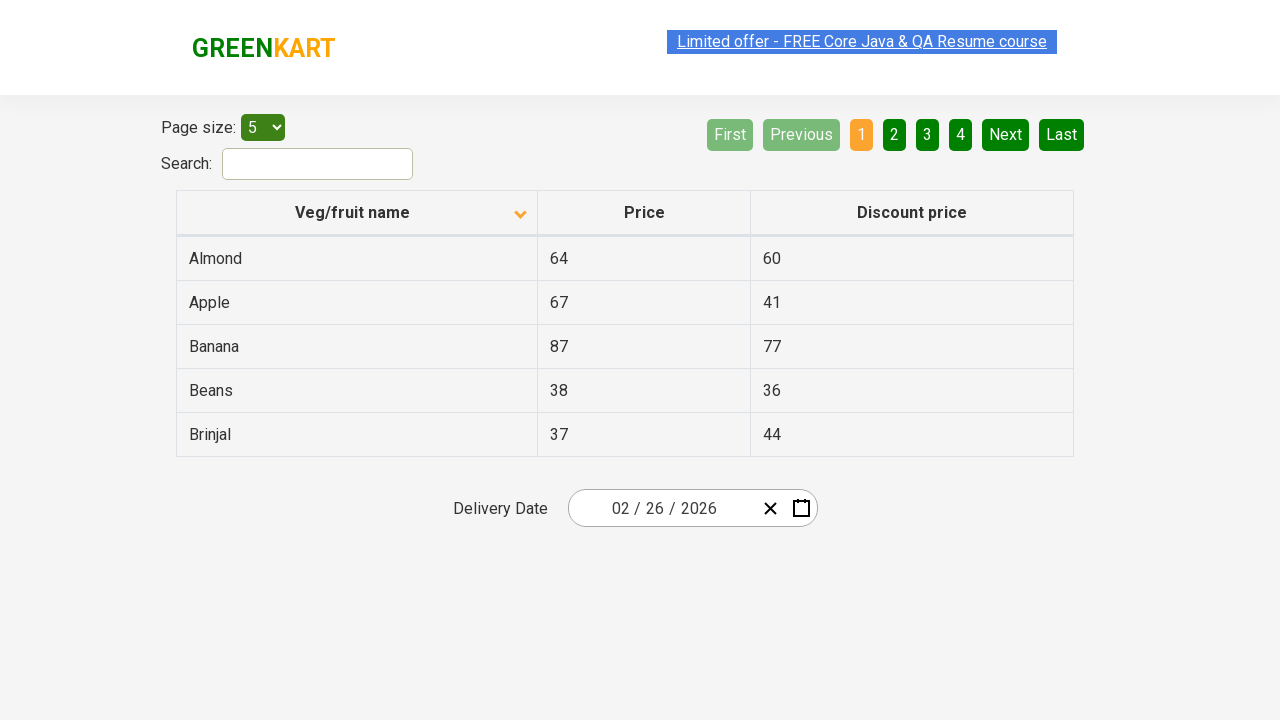

Filled search field with 'Rice' to apply filter on #search-field
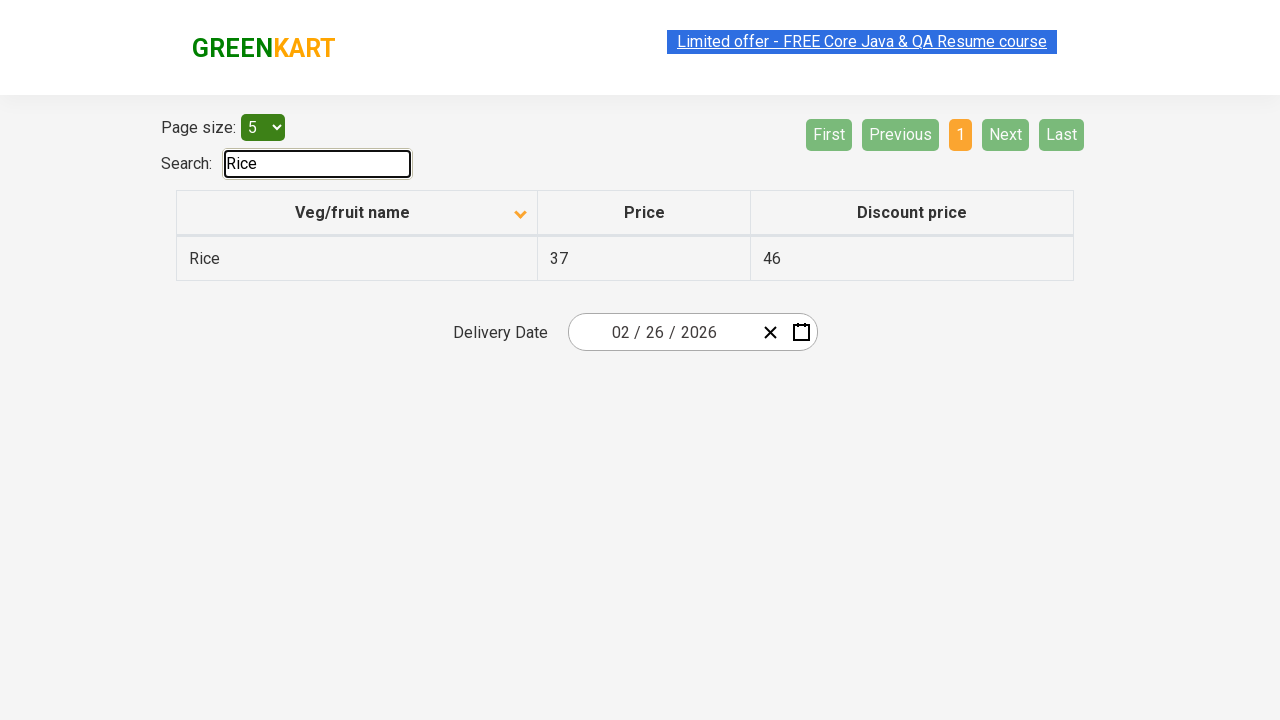

Waited for filter results to load
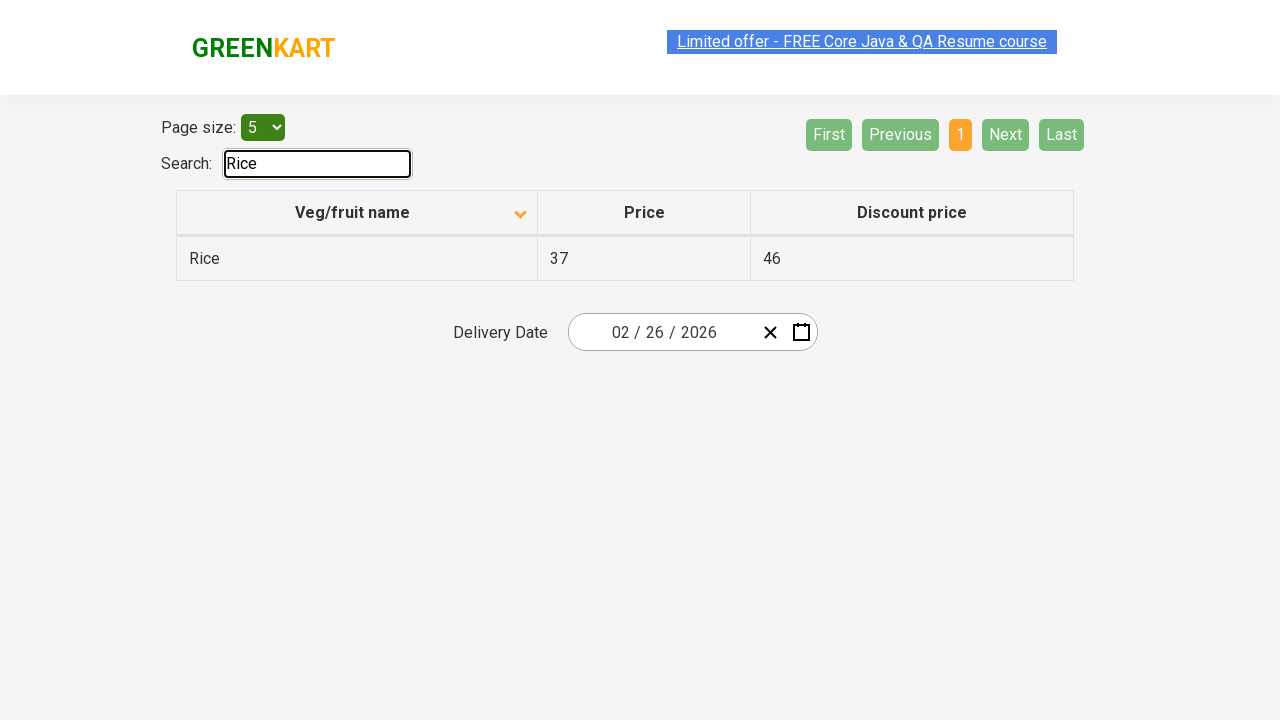

Verified all 1 filtered results contain 'Rice'
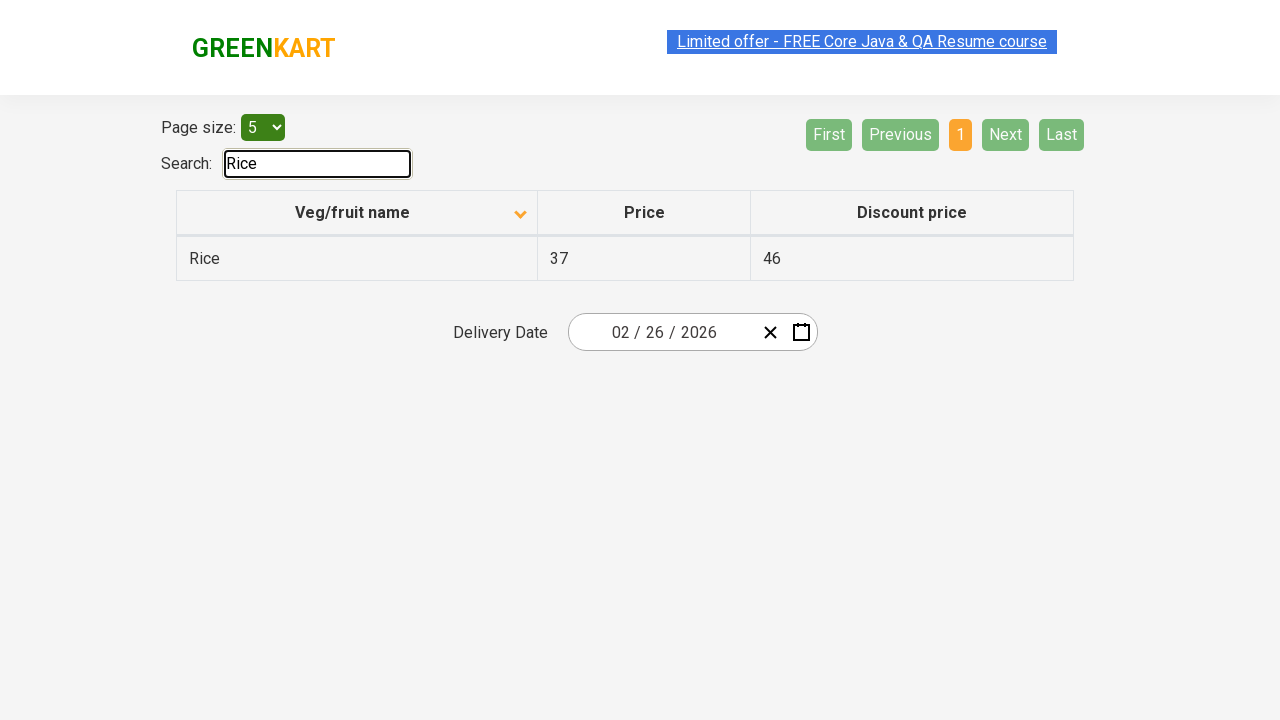

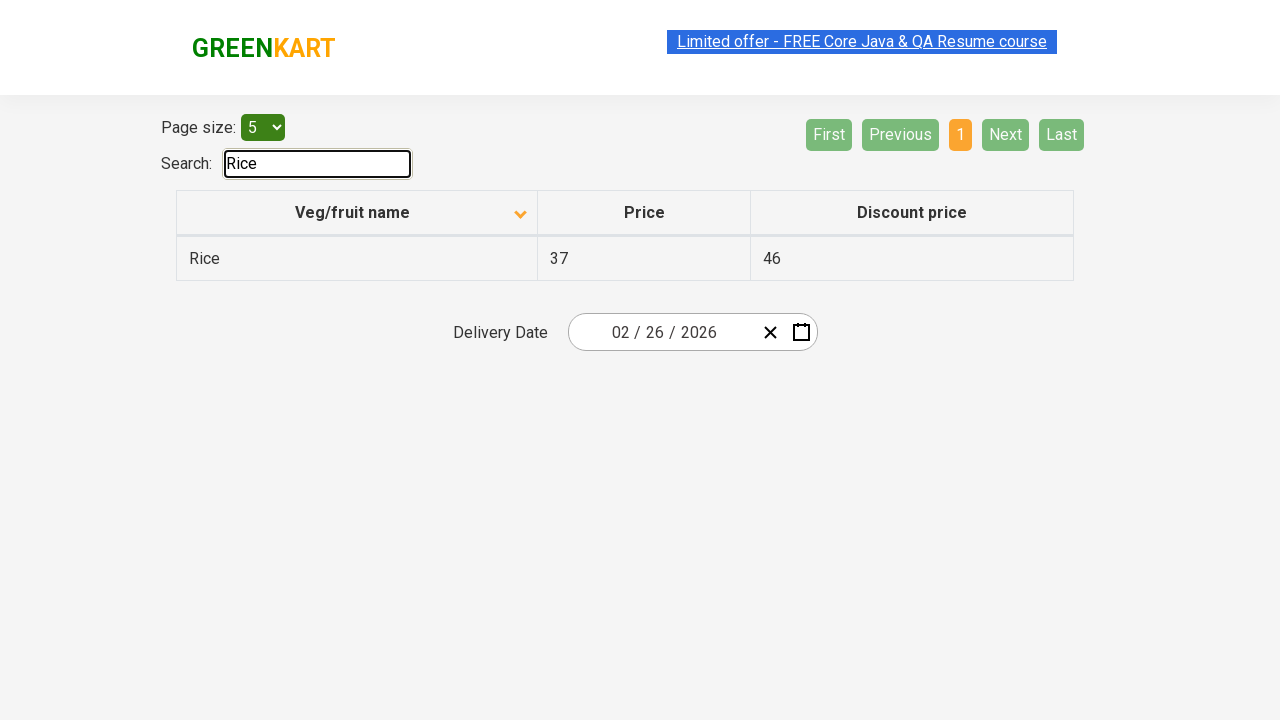